Tests navigation from homepage to shop page by clicking the Shop link

Starting URL: https://webshop-agil-testautomatiserare.netlify.app

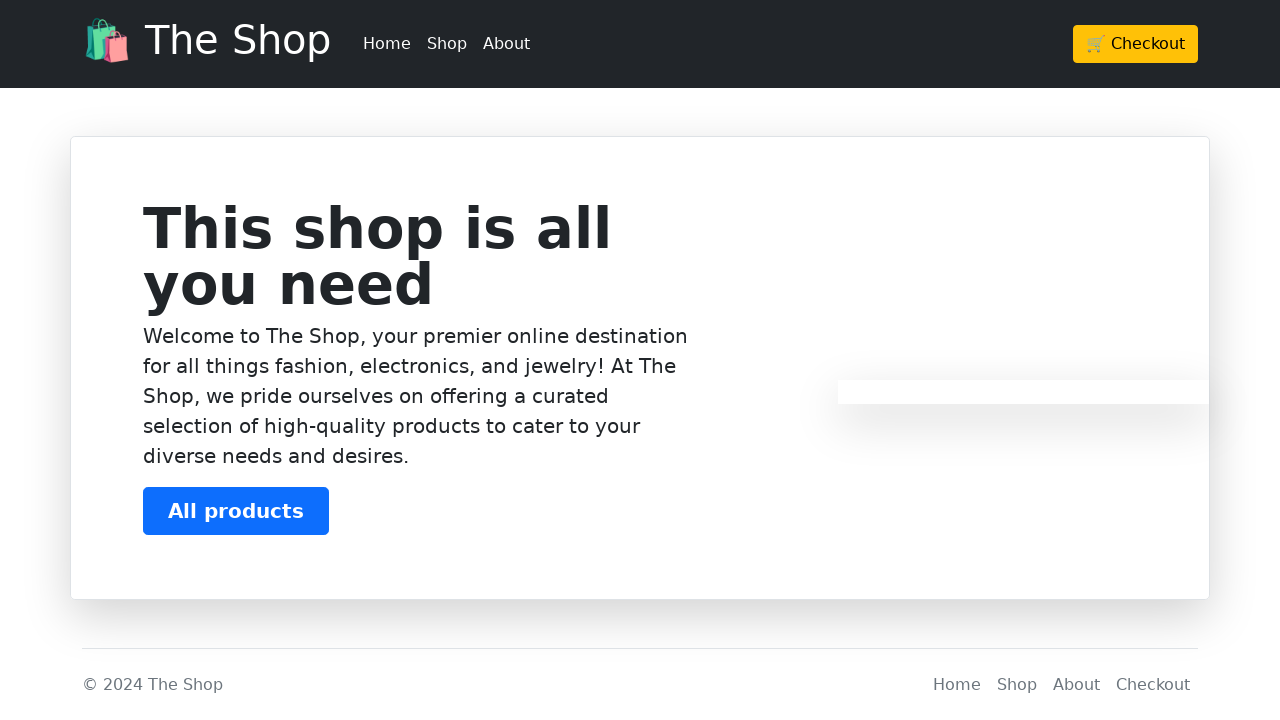

Located Shop navigation link in header
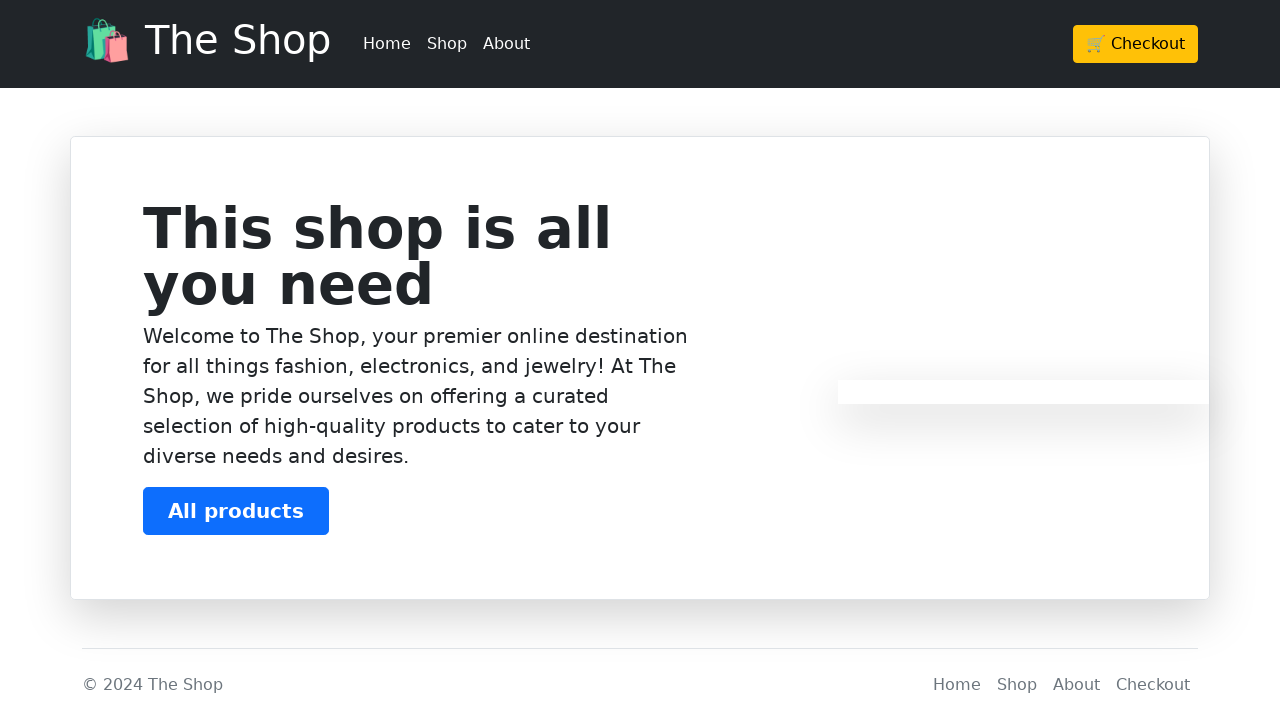

Clicked Shop navigation link
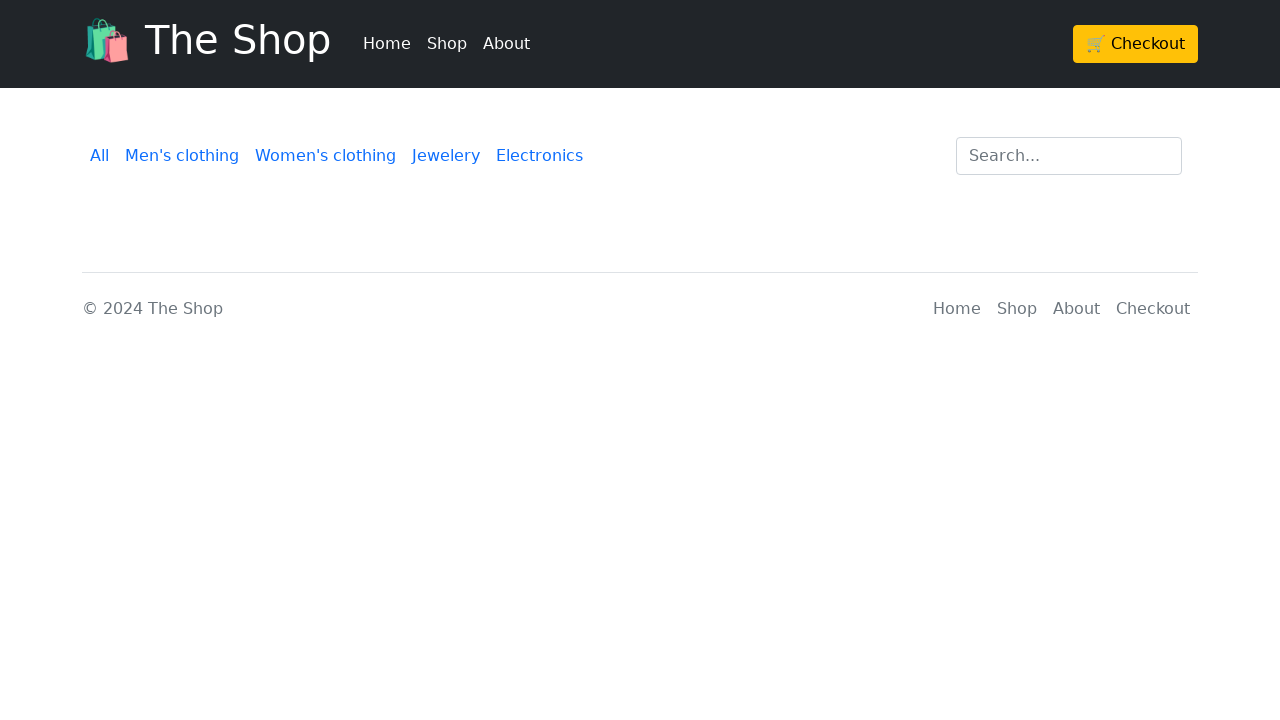

Successfully navigated to shop page
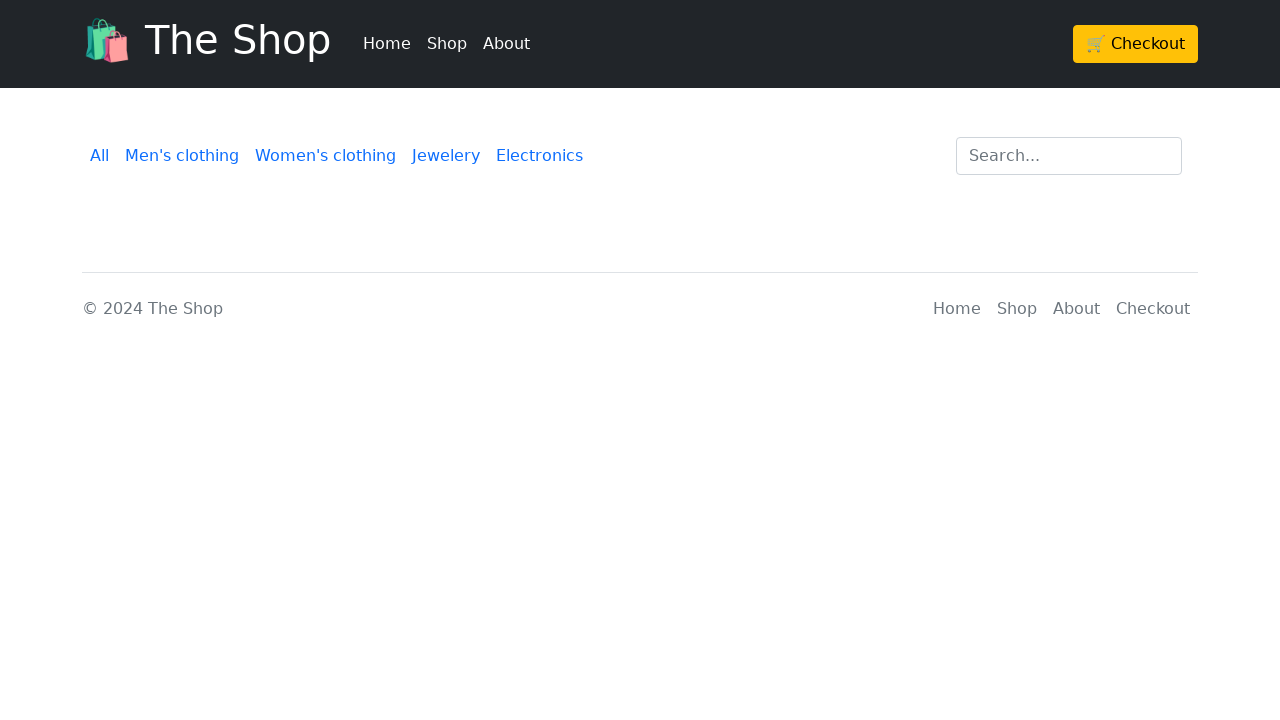

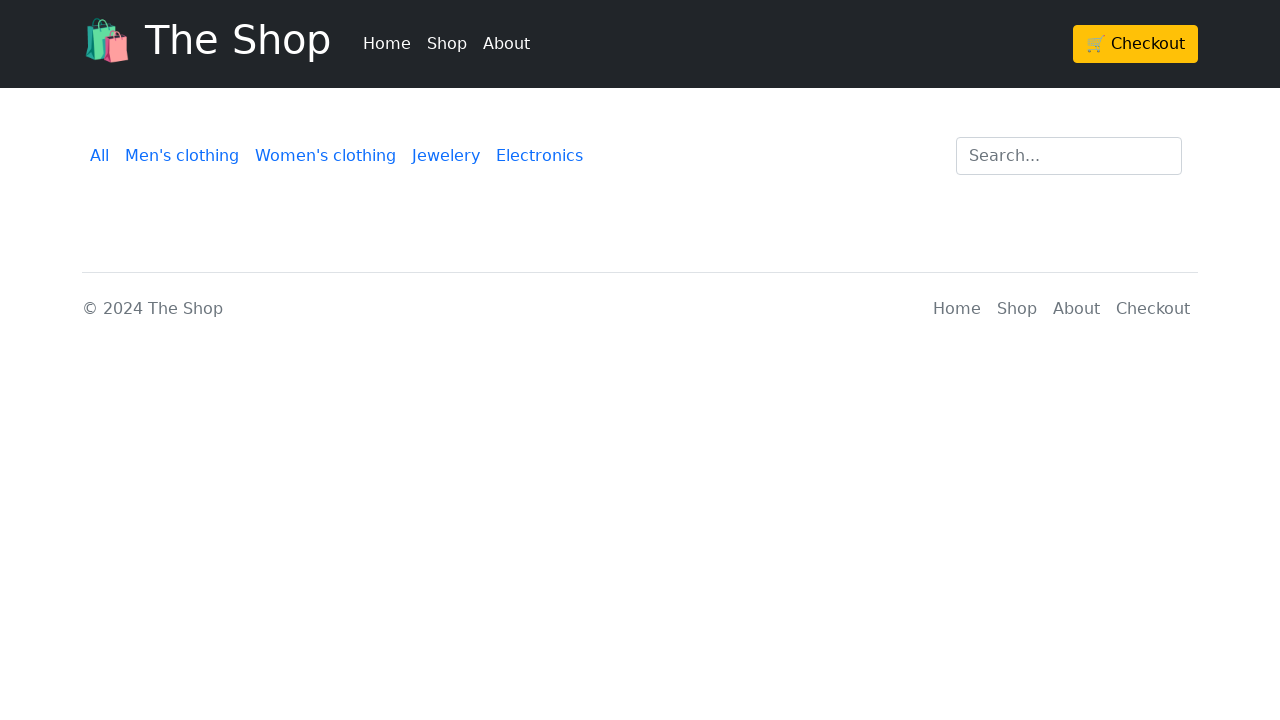